Tests clicking on a sale product to view its details and verifies that both the original and sale prices are displayed.

Starting URL: http://practice.automationtesting.in/

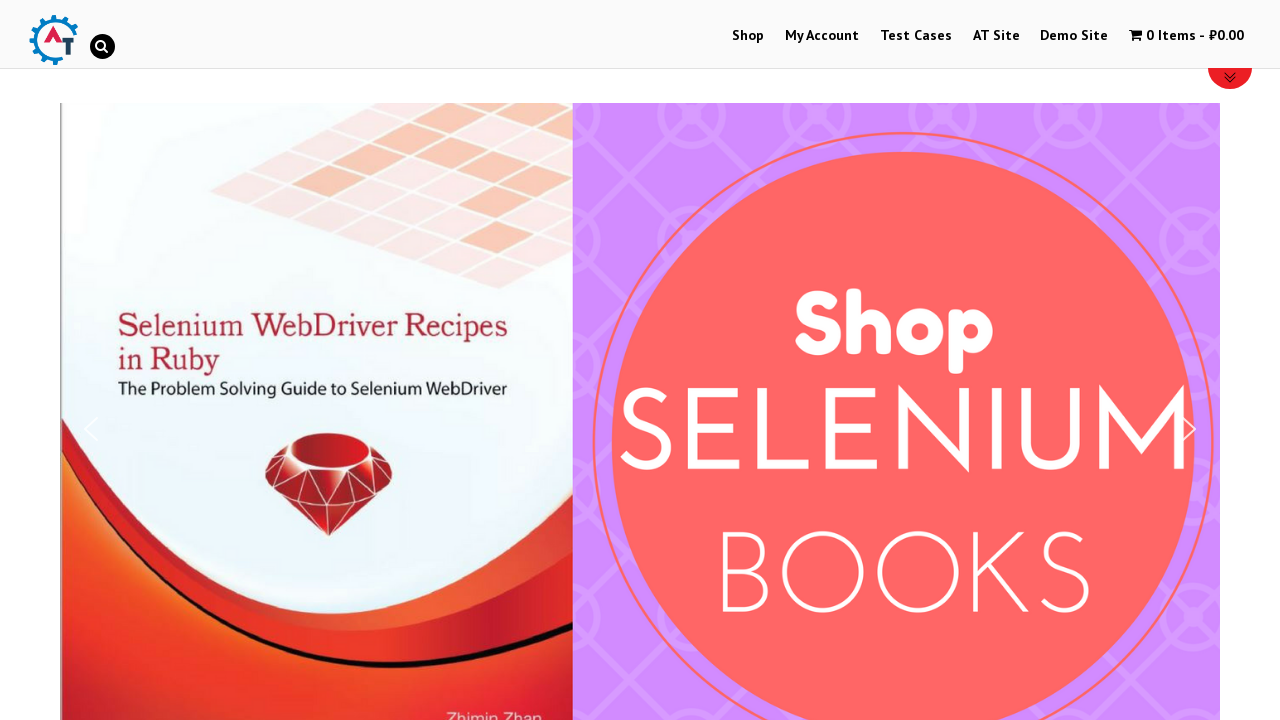

Clicked on Shop menu at (748, 36) on xpath=//li[@id='menu-item-40']/a
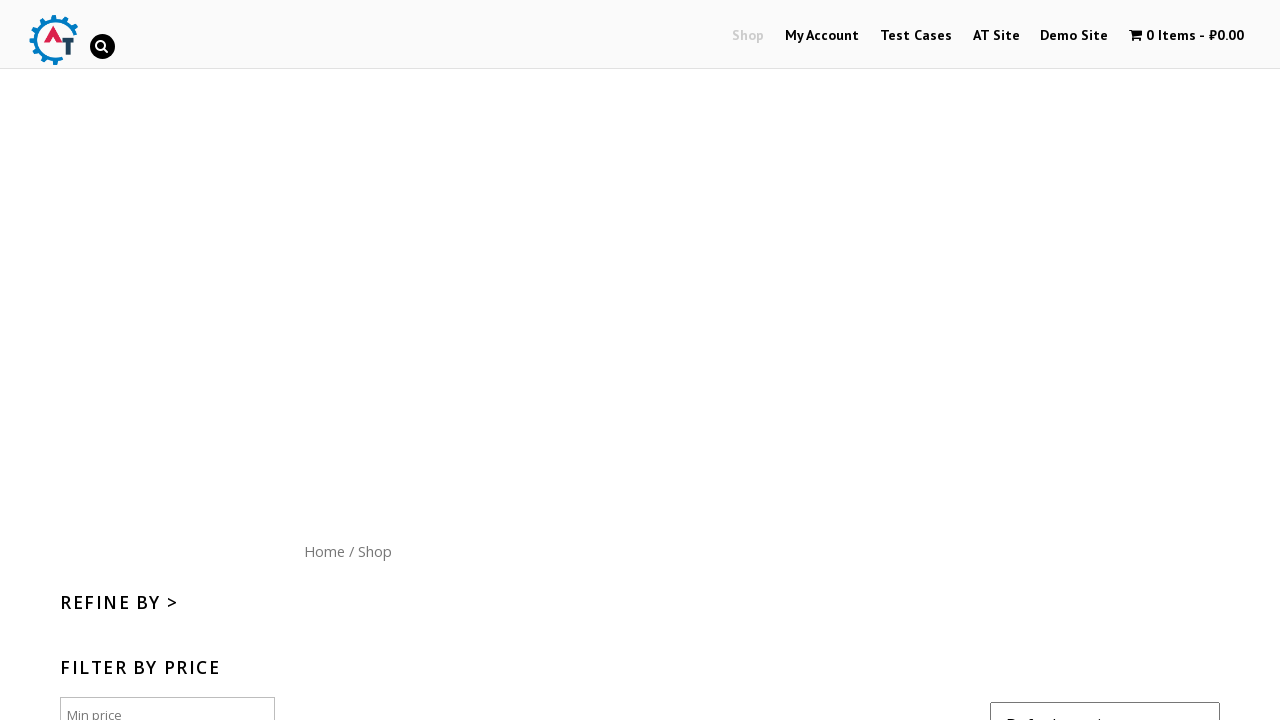

Shop page loaded with product list
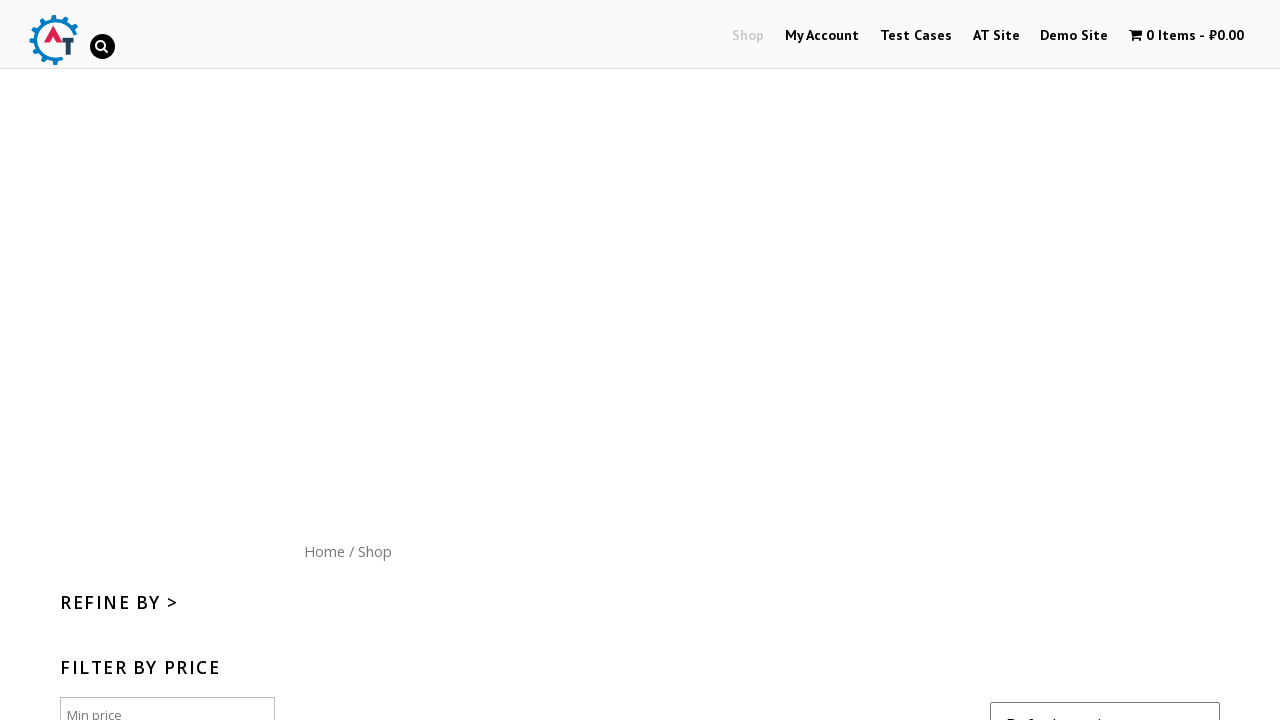

Clicked on first sale product image to view details at (405, 360) on xpath=//*[@id='content']/ul/li[1]/a[1]/img
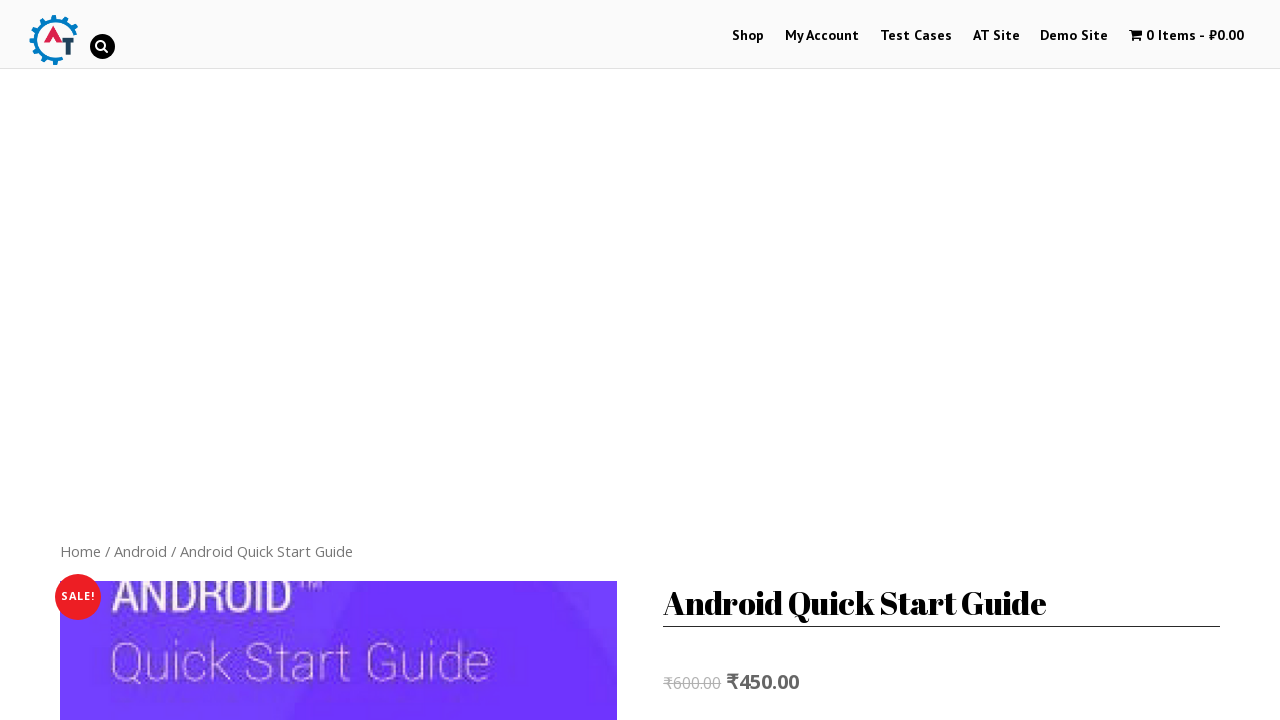

Product details page loaded with original and sale prices visible
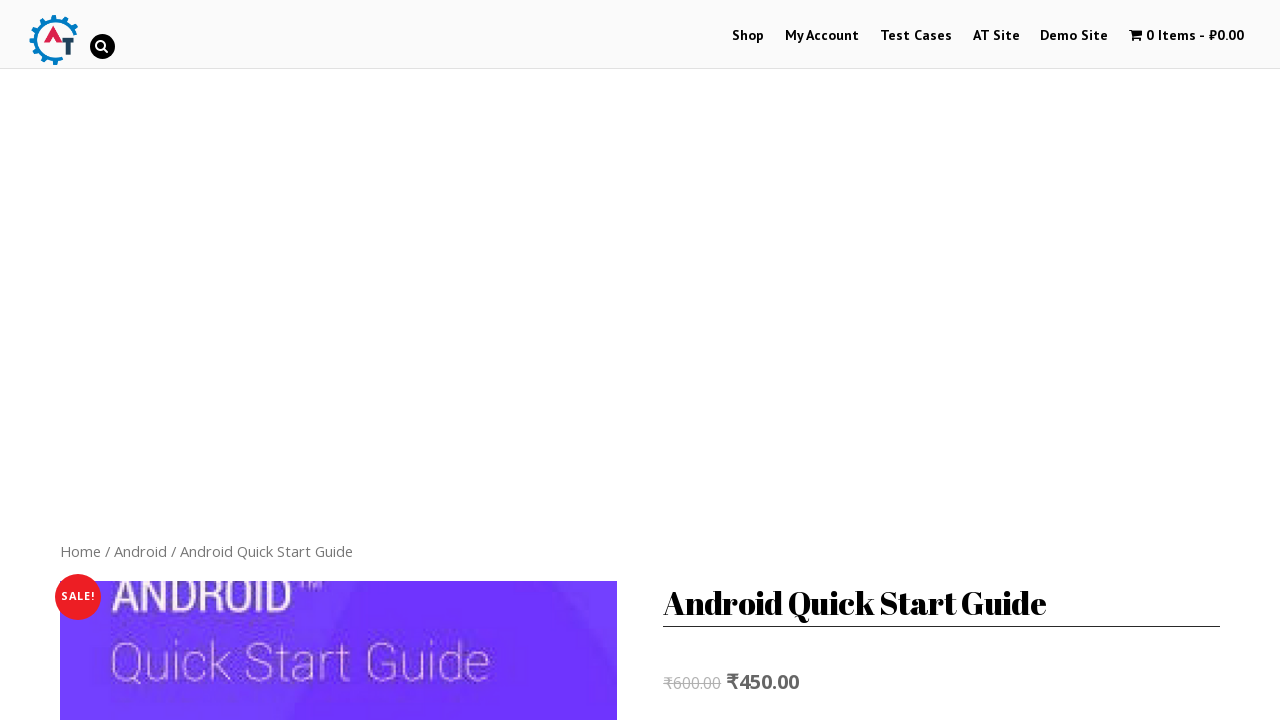

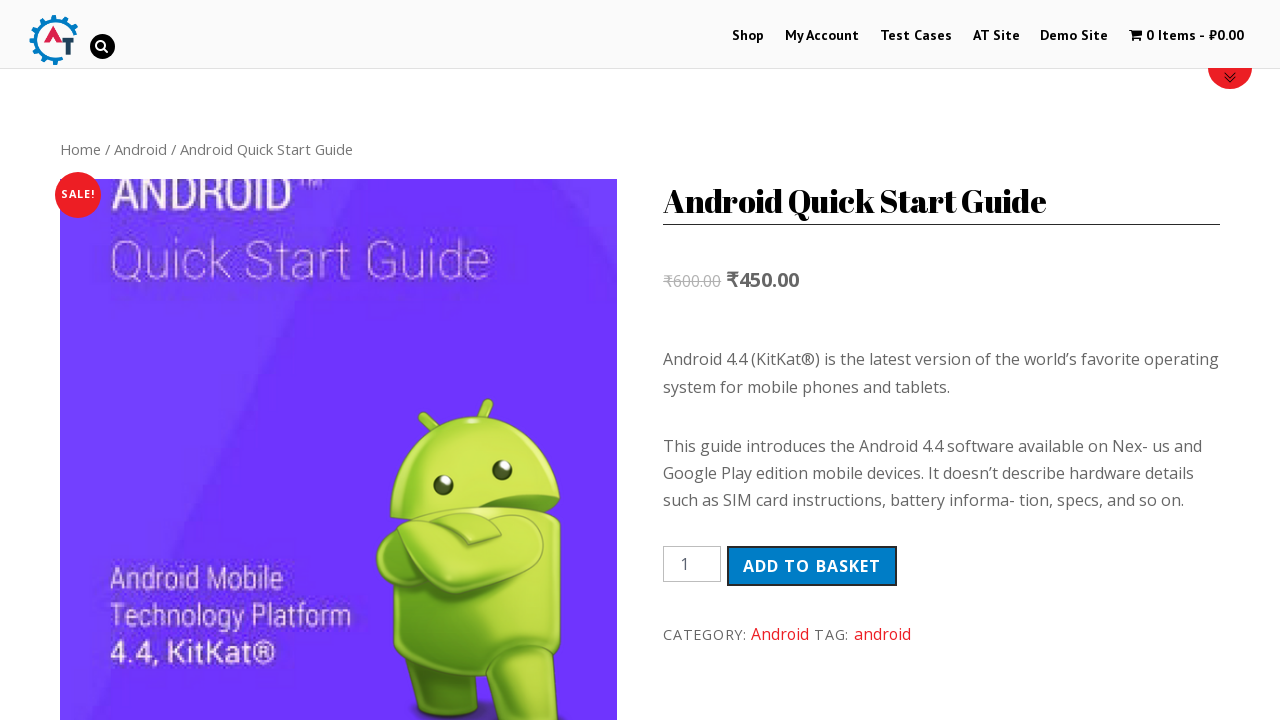